Tests interactions with a disabled text field by checking its enabled, displayed, and disabled attribute states

Starting URL: https://seleniumpractise.blogspot.com/2016/09/

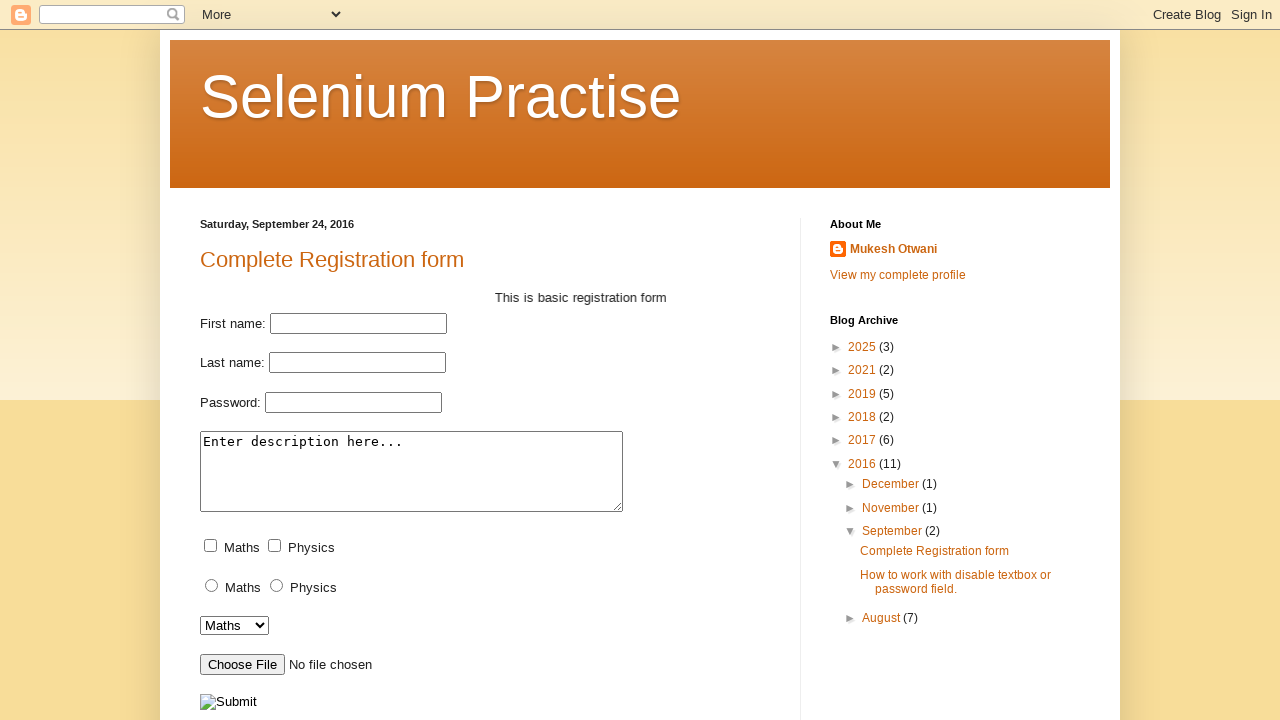

Checked if password field is enabled
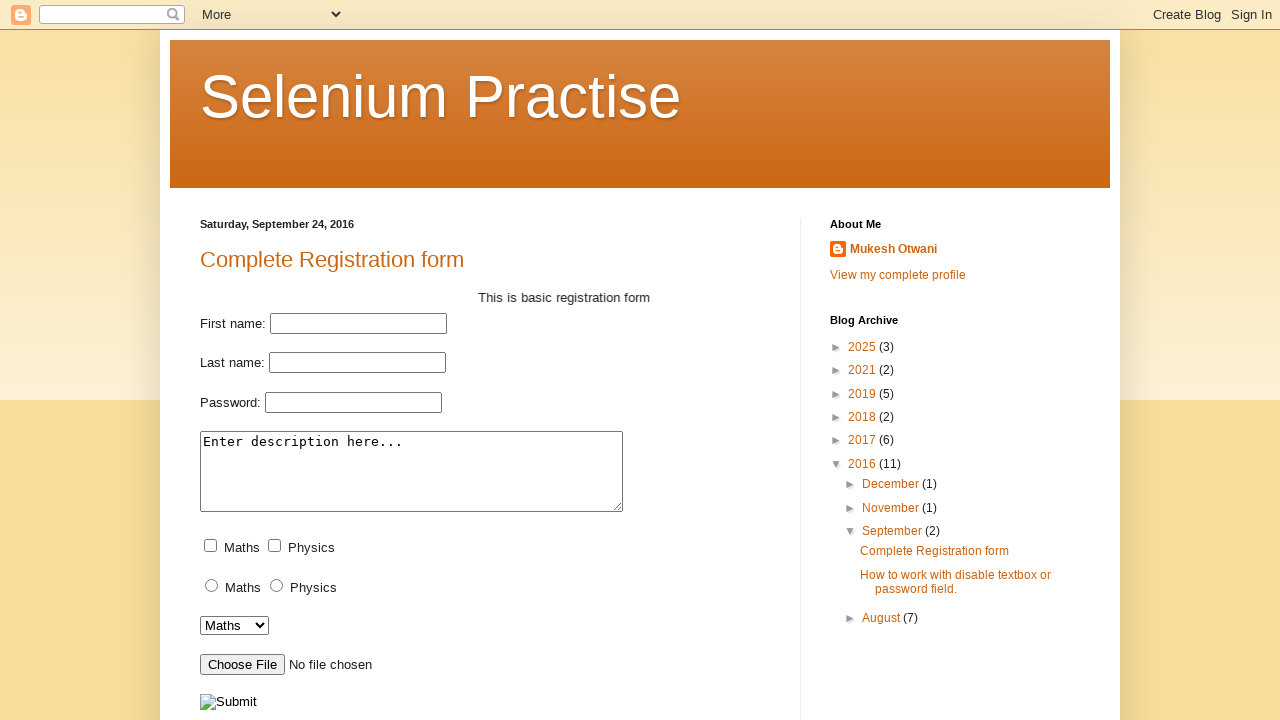

Checked if password field is displayed/visible
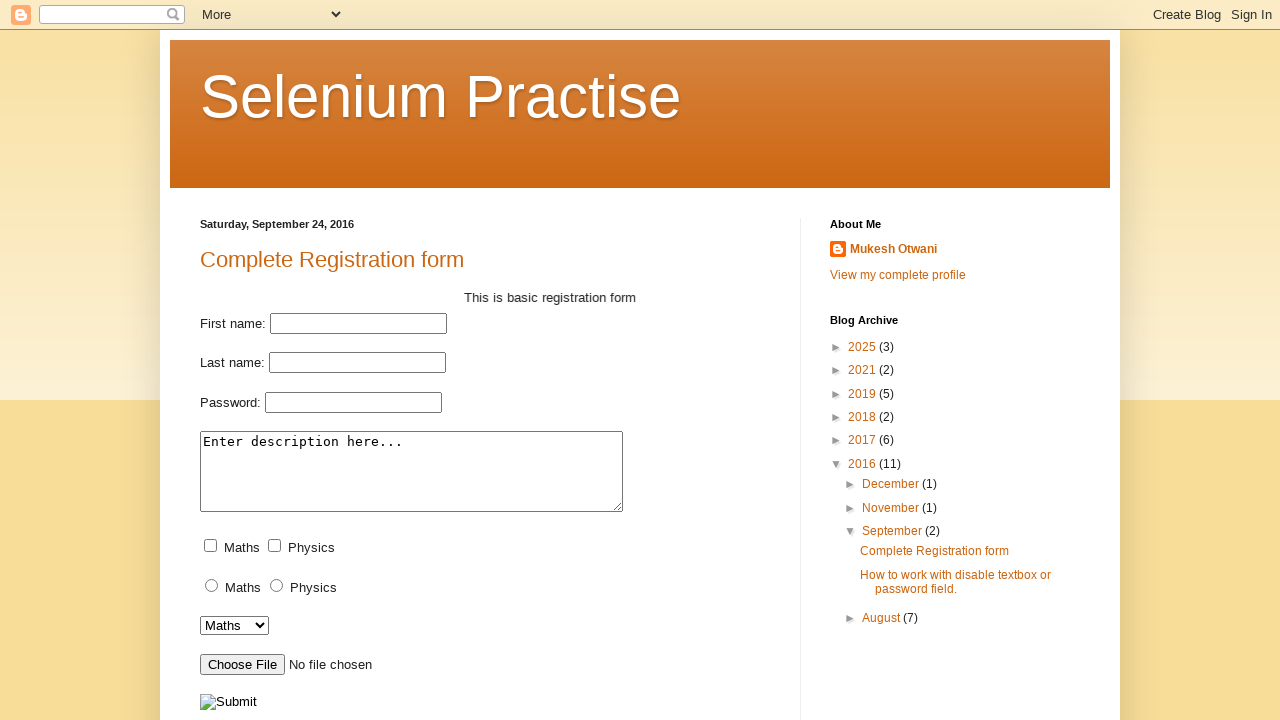

Retrieved the disabled attribute value from password field
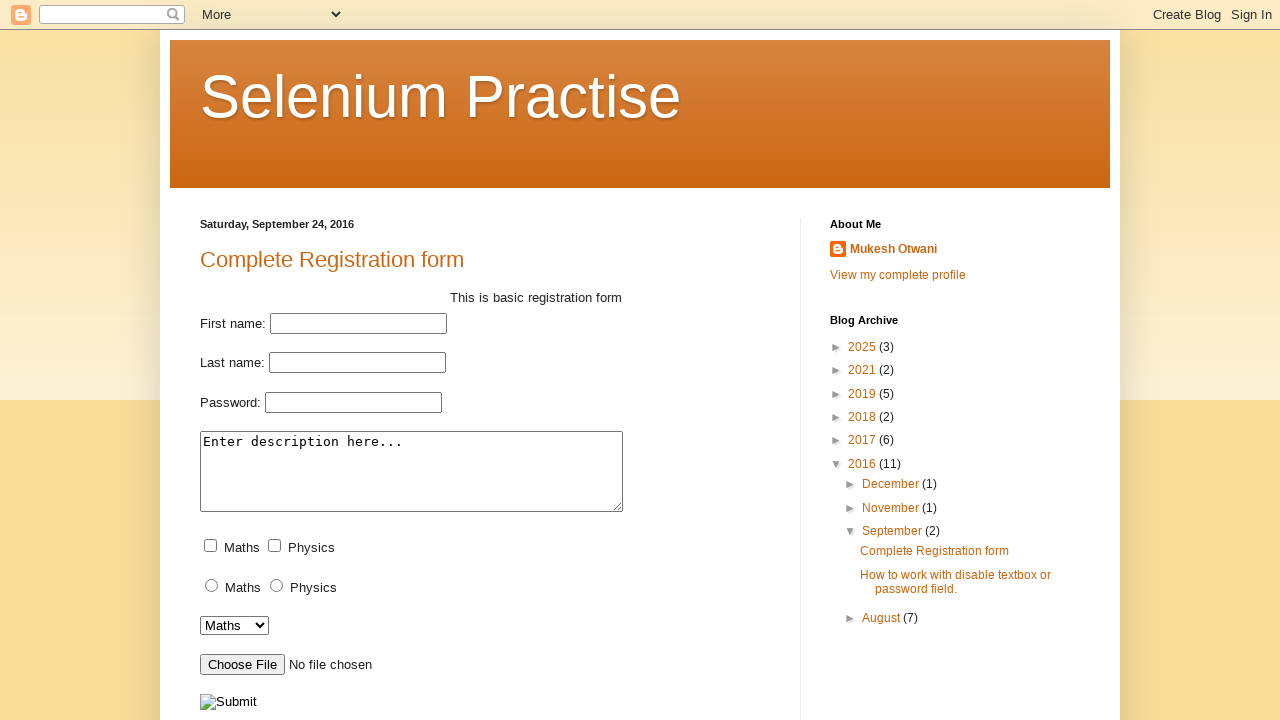

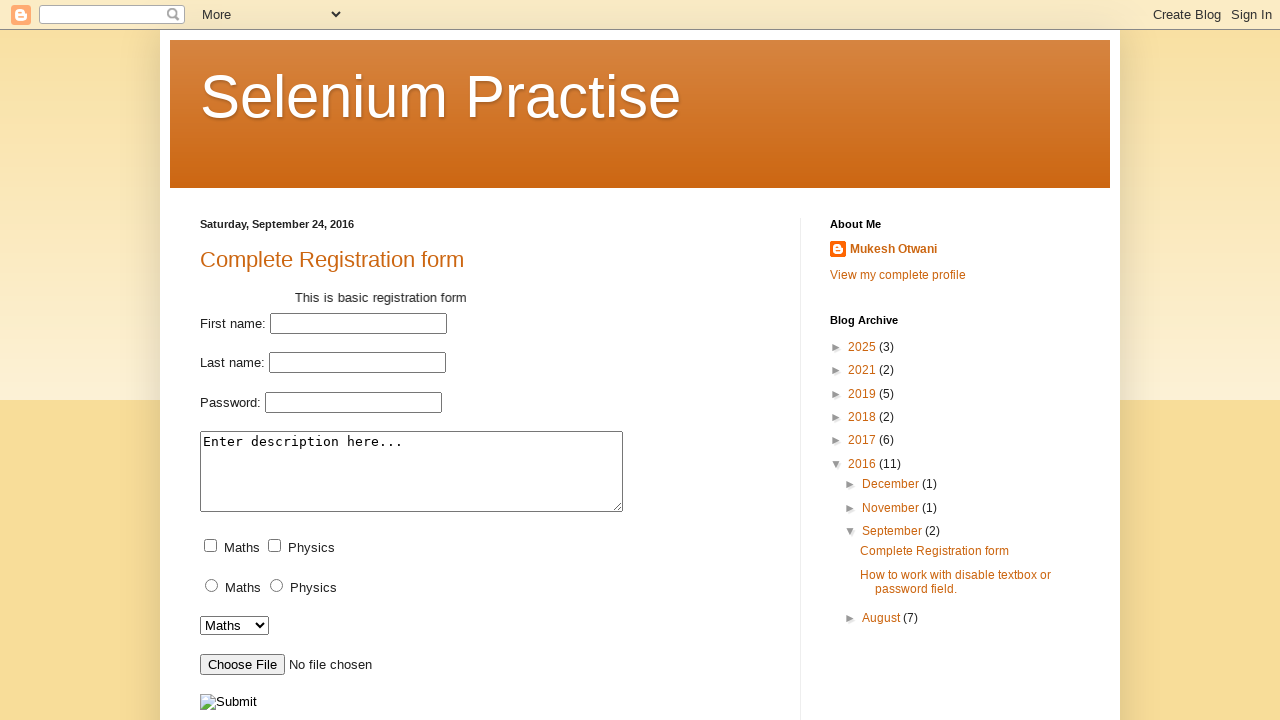